Navigates to an LMS page, scrolls down, and verifies the title of the second most popular course

Starting URL: https://alchemy.hguy.co/lms/

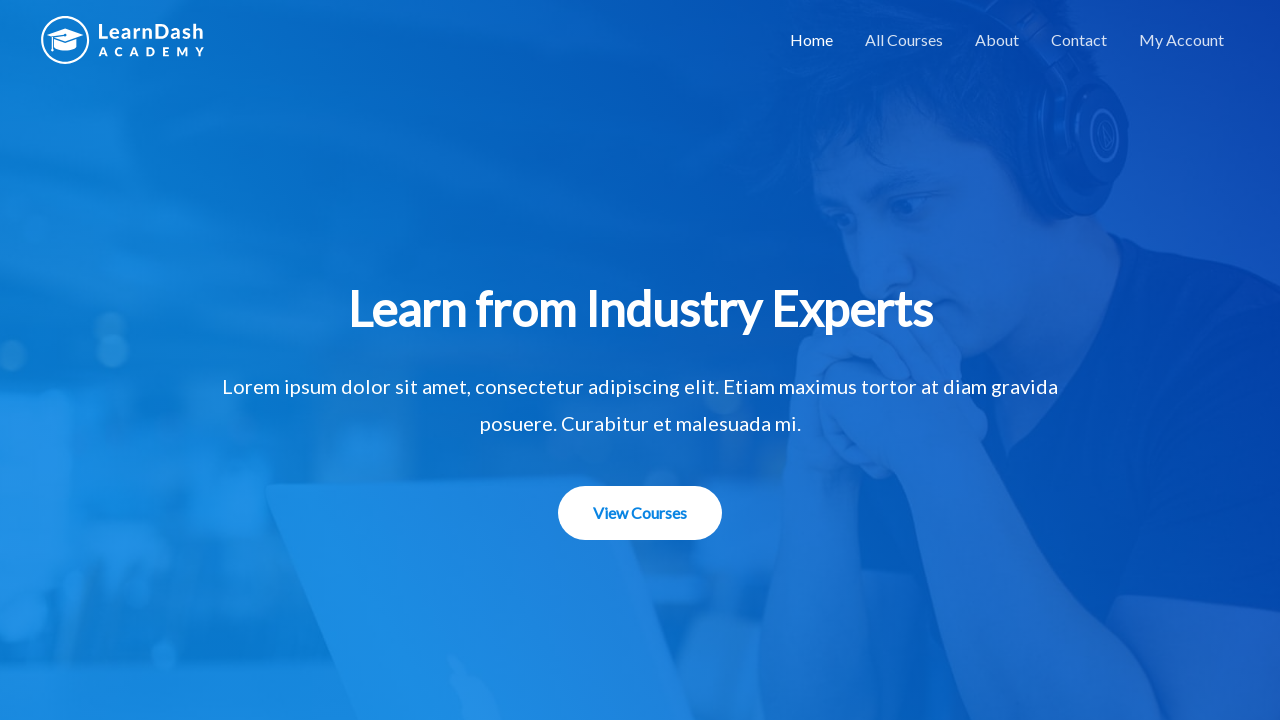

Scrolled down the page by 1000 pixels
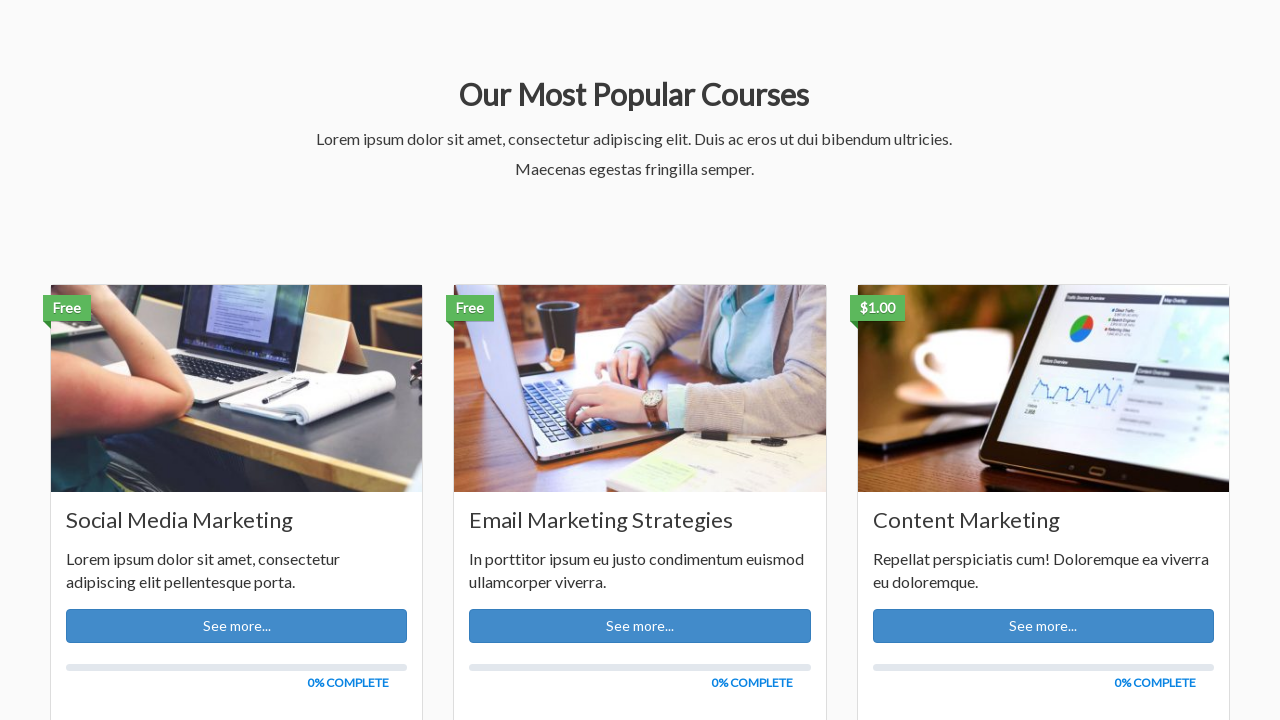

Waited for second most popular course heading to be visible
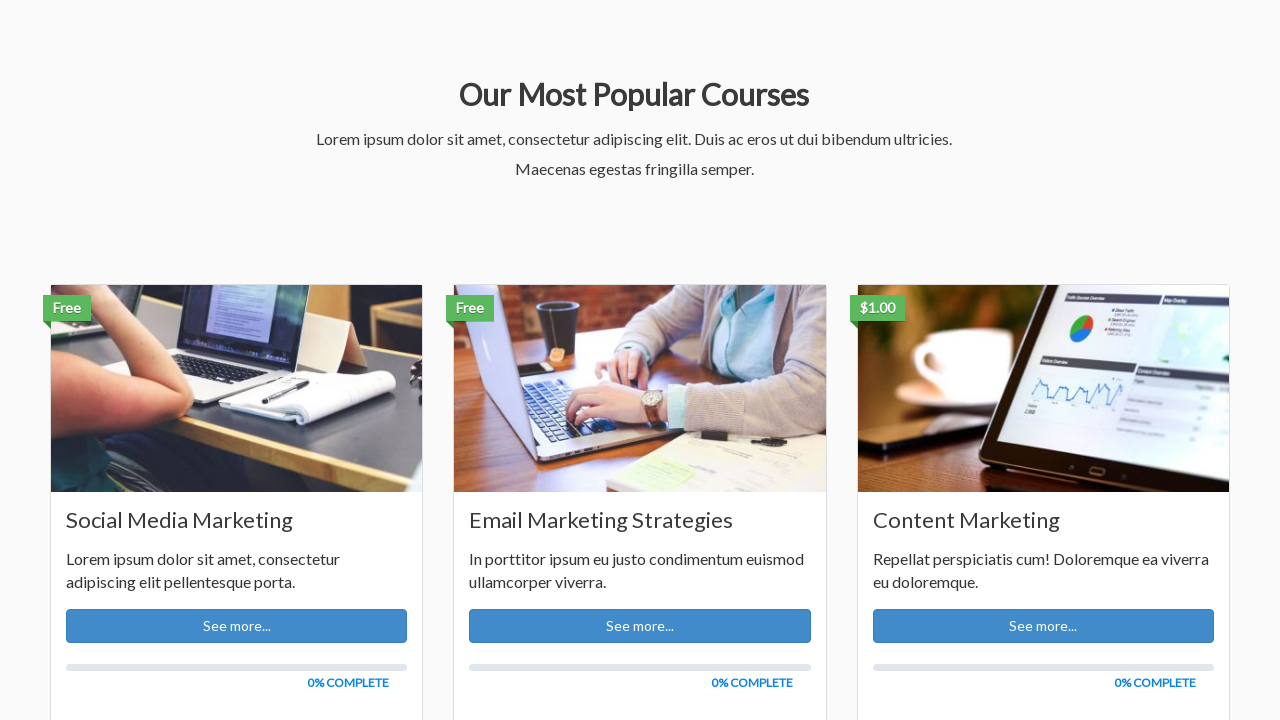

Located the second most popular course heading element
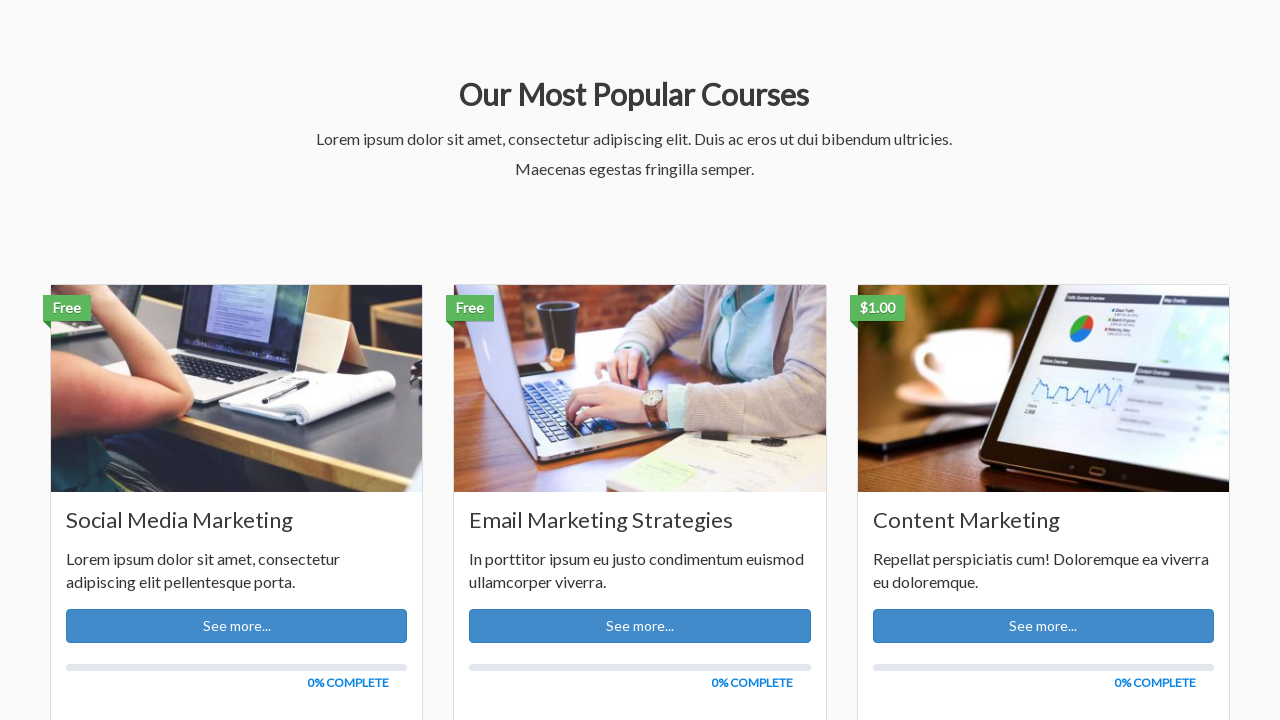

Retrieved heading text: 'Email Marketing Strategies'
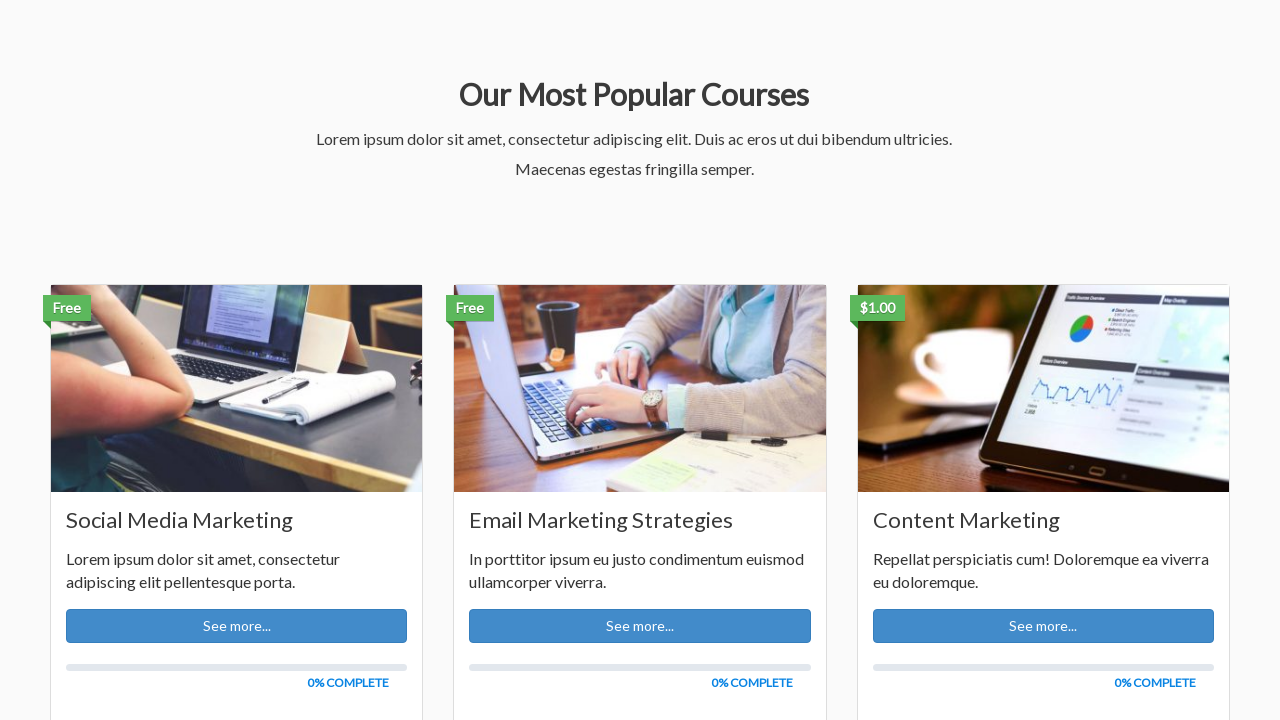

Verified that second most popular course title is 'Email Marketing Strategies'
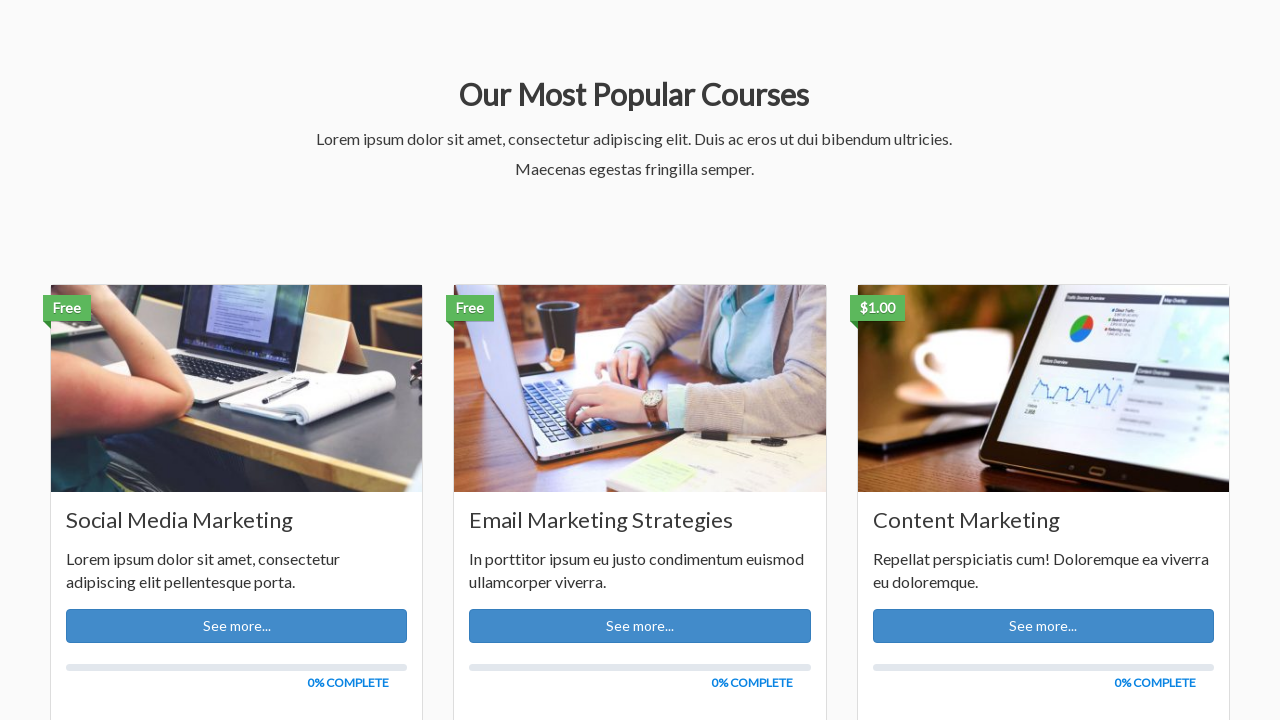

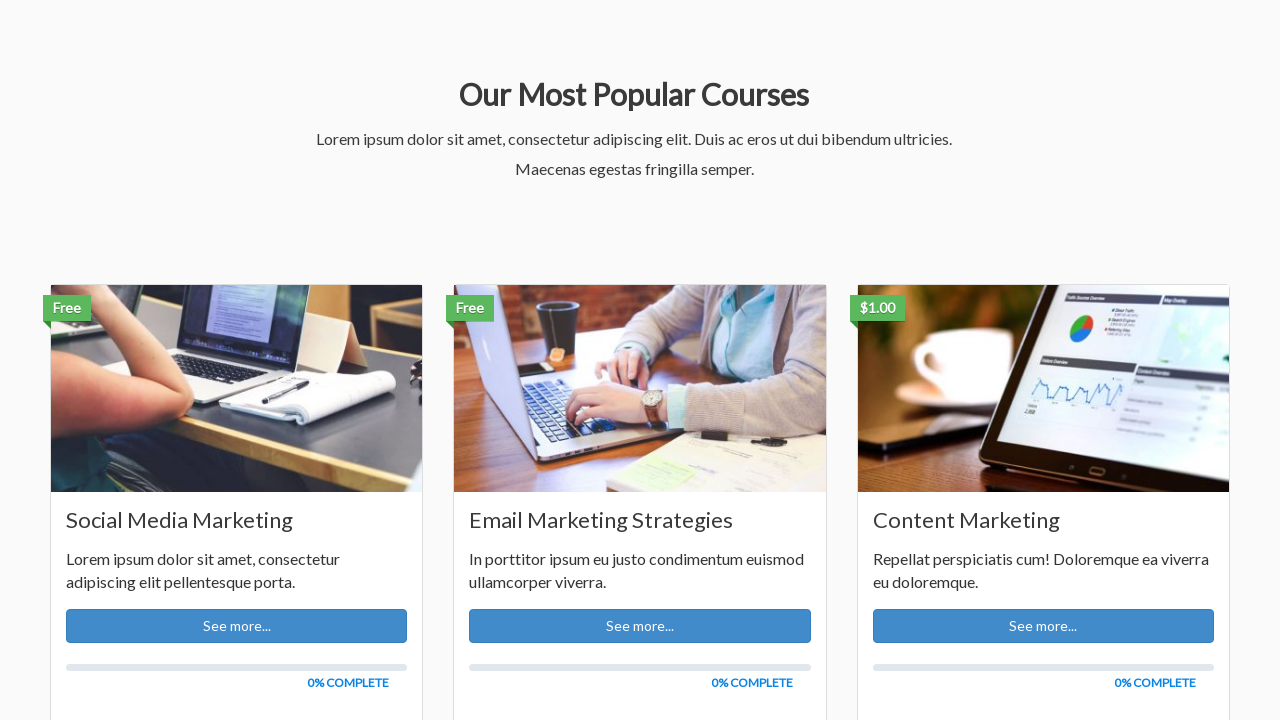